Tests drag and drop functionality by dragging an element onto a droppable target and verifying the drop was successful

Starting URL: http://jqueryui.com/resources/demos/droppable/default.html

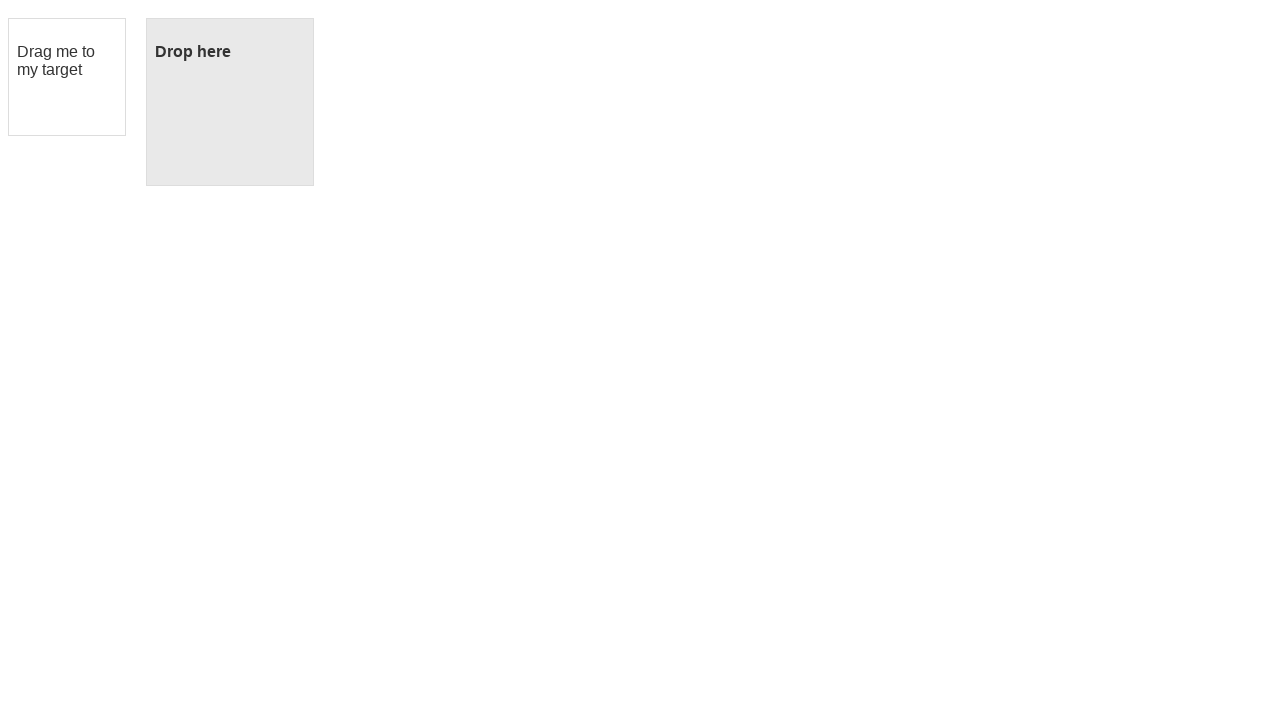

Located the draggable element
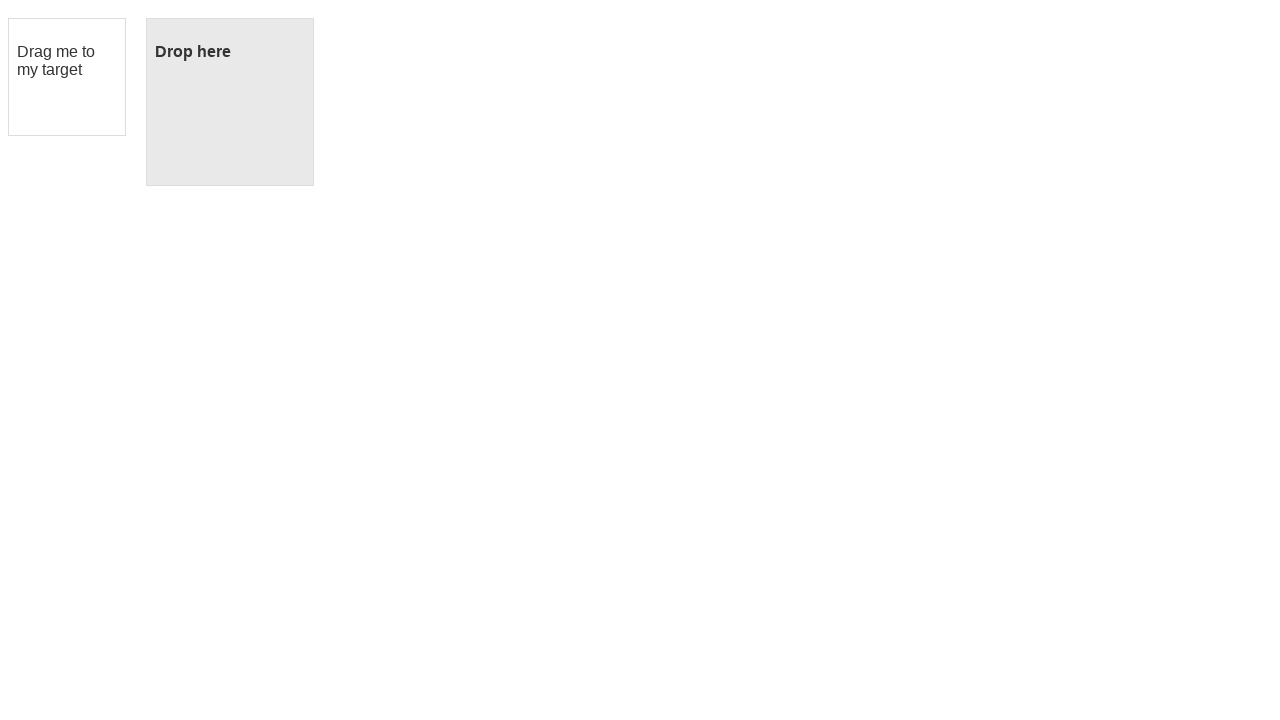

Located the droppable target element
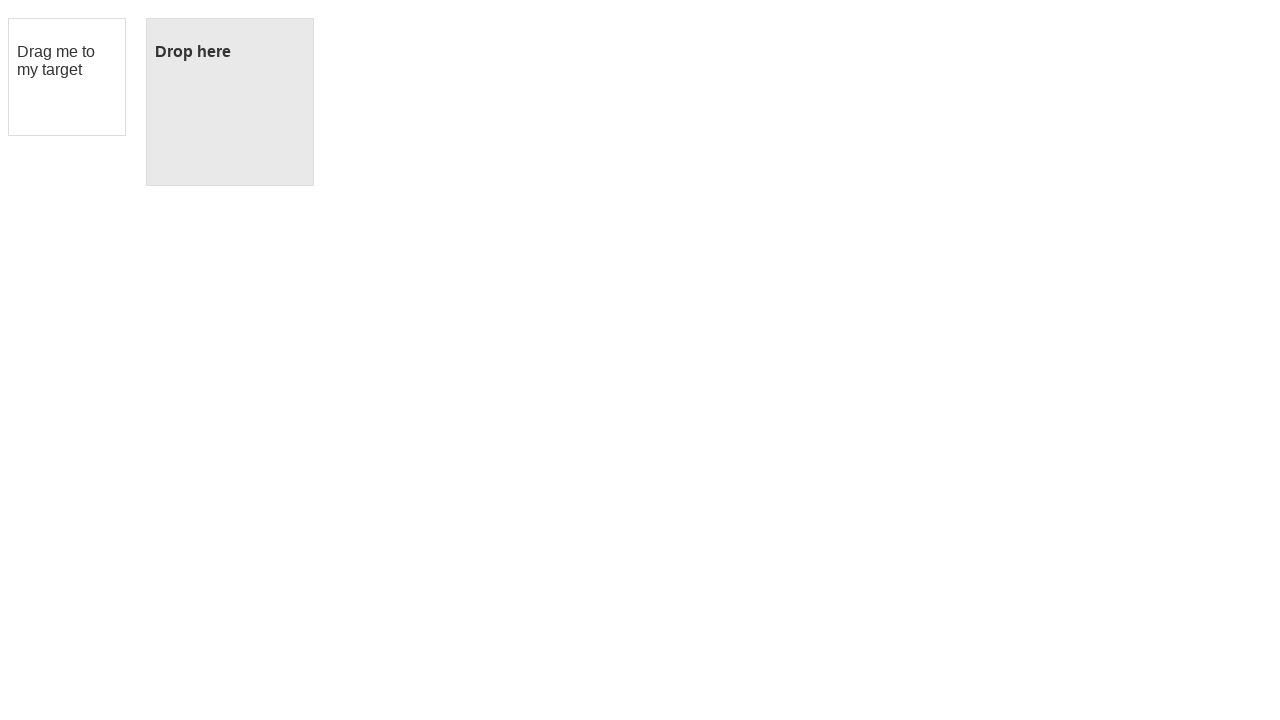

Dragged element onto droppable target at (230, 102)
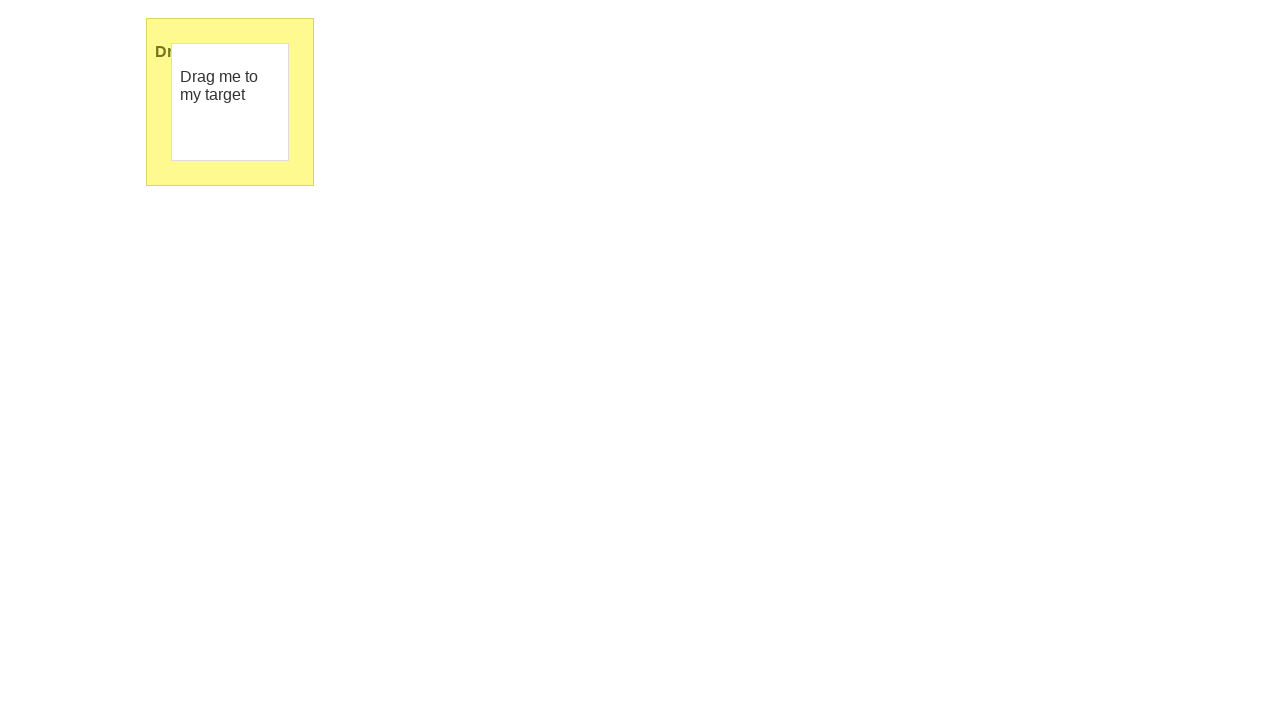

Verified drop was successful - droppable element now displays 'Dropped!'
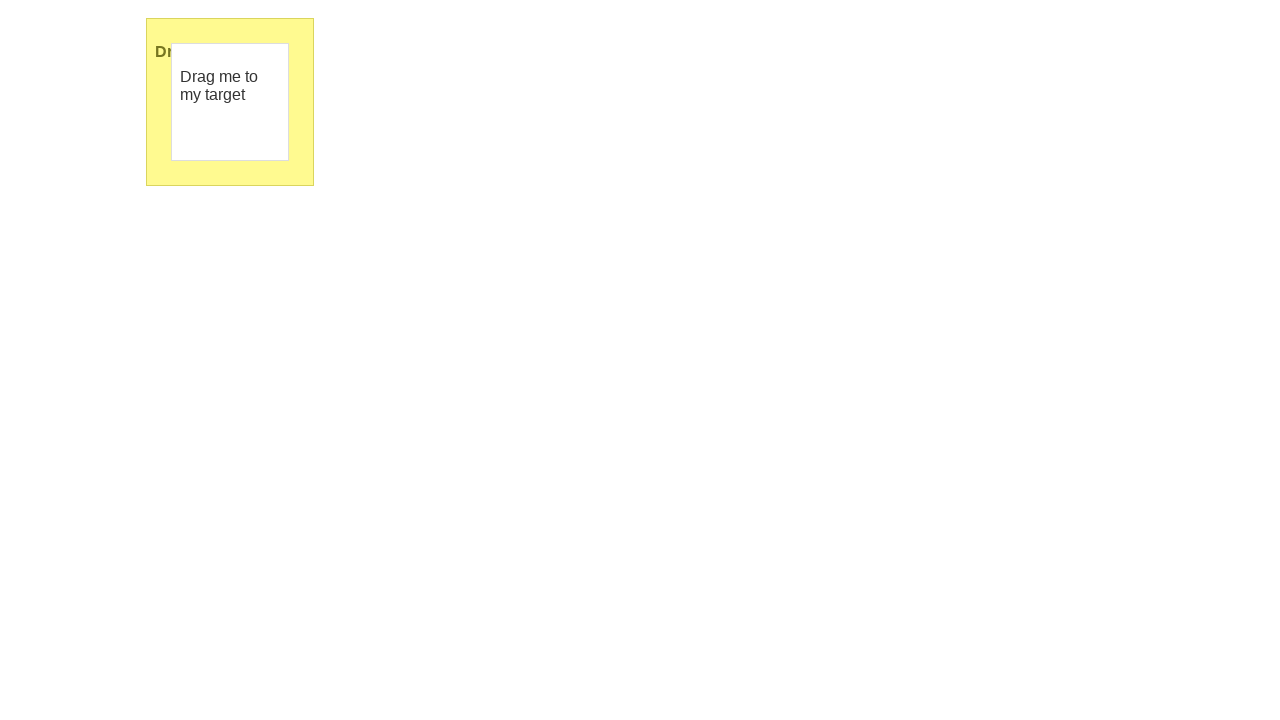

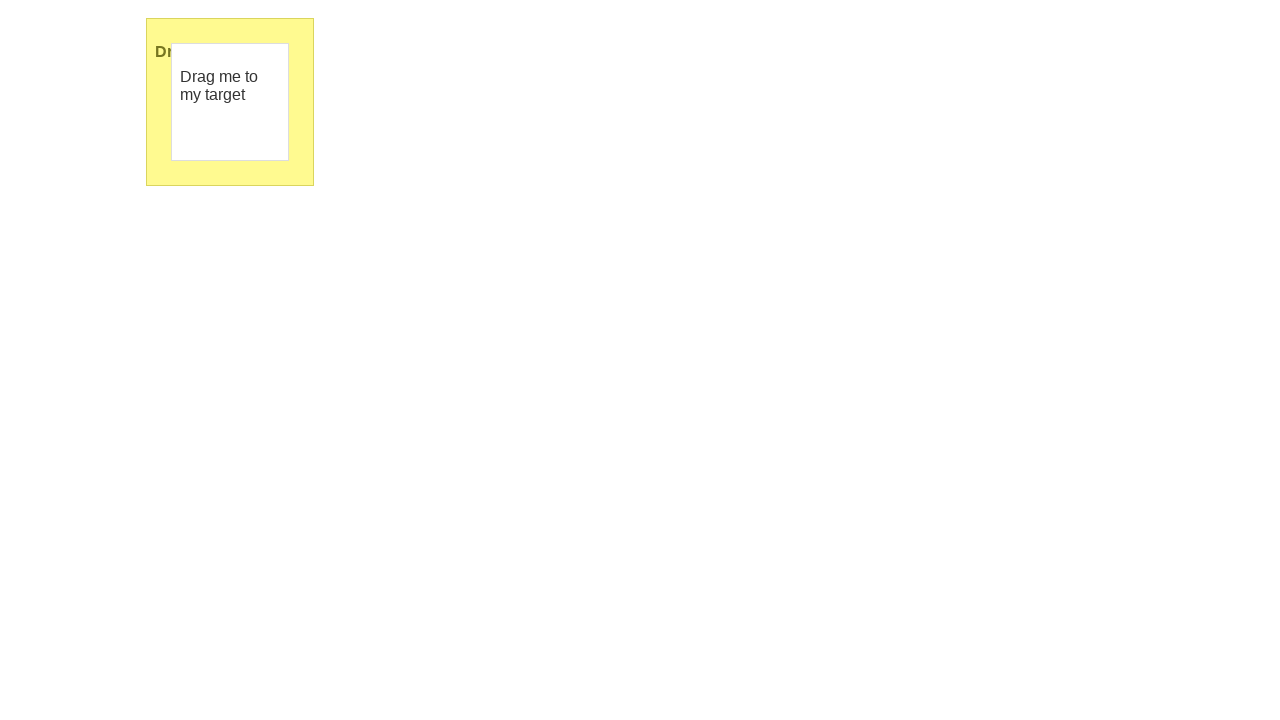